Navigates to the J2Store free page and verifies that the browser successfully loaded the correct URL by checking the current URL matches the expected destination.

Starting URL: https://j2store.net/free/

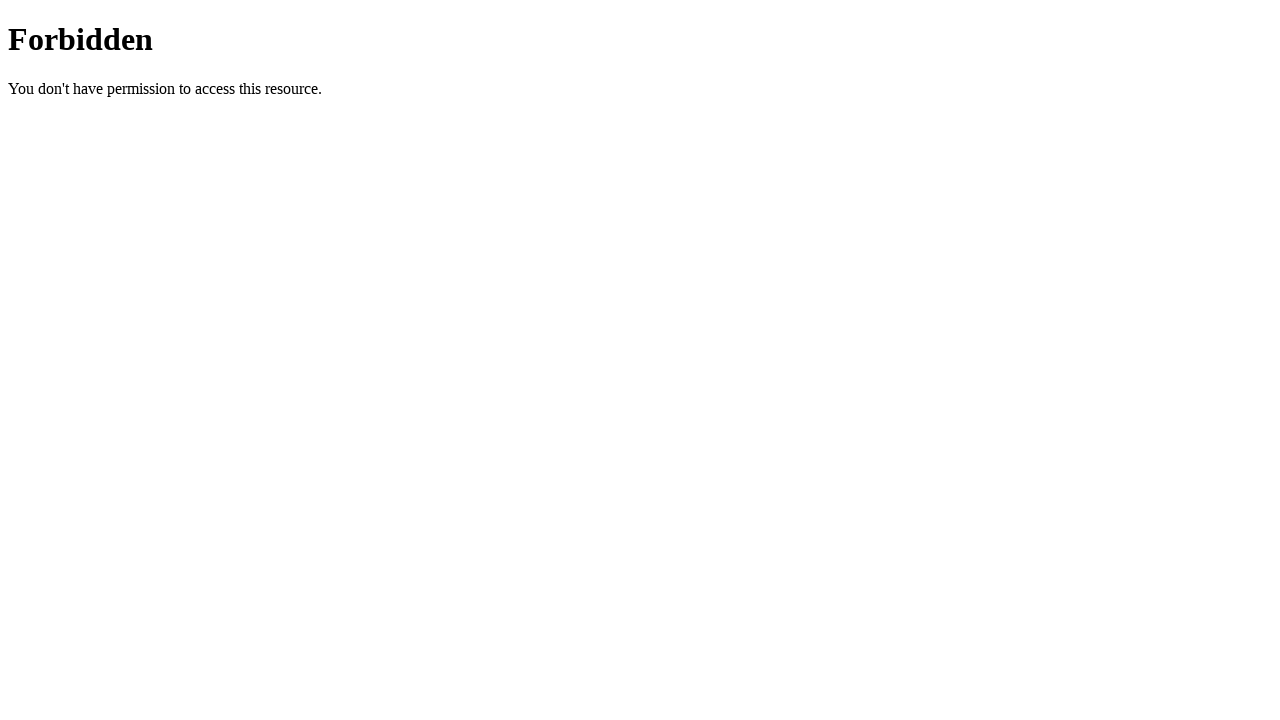

Set viewport size to 1920x1080
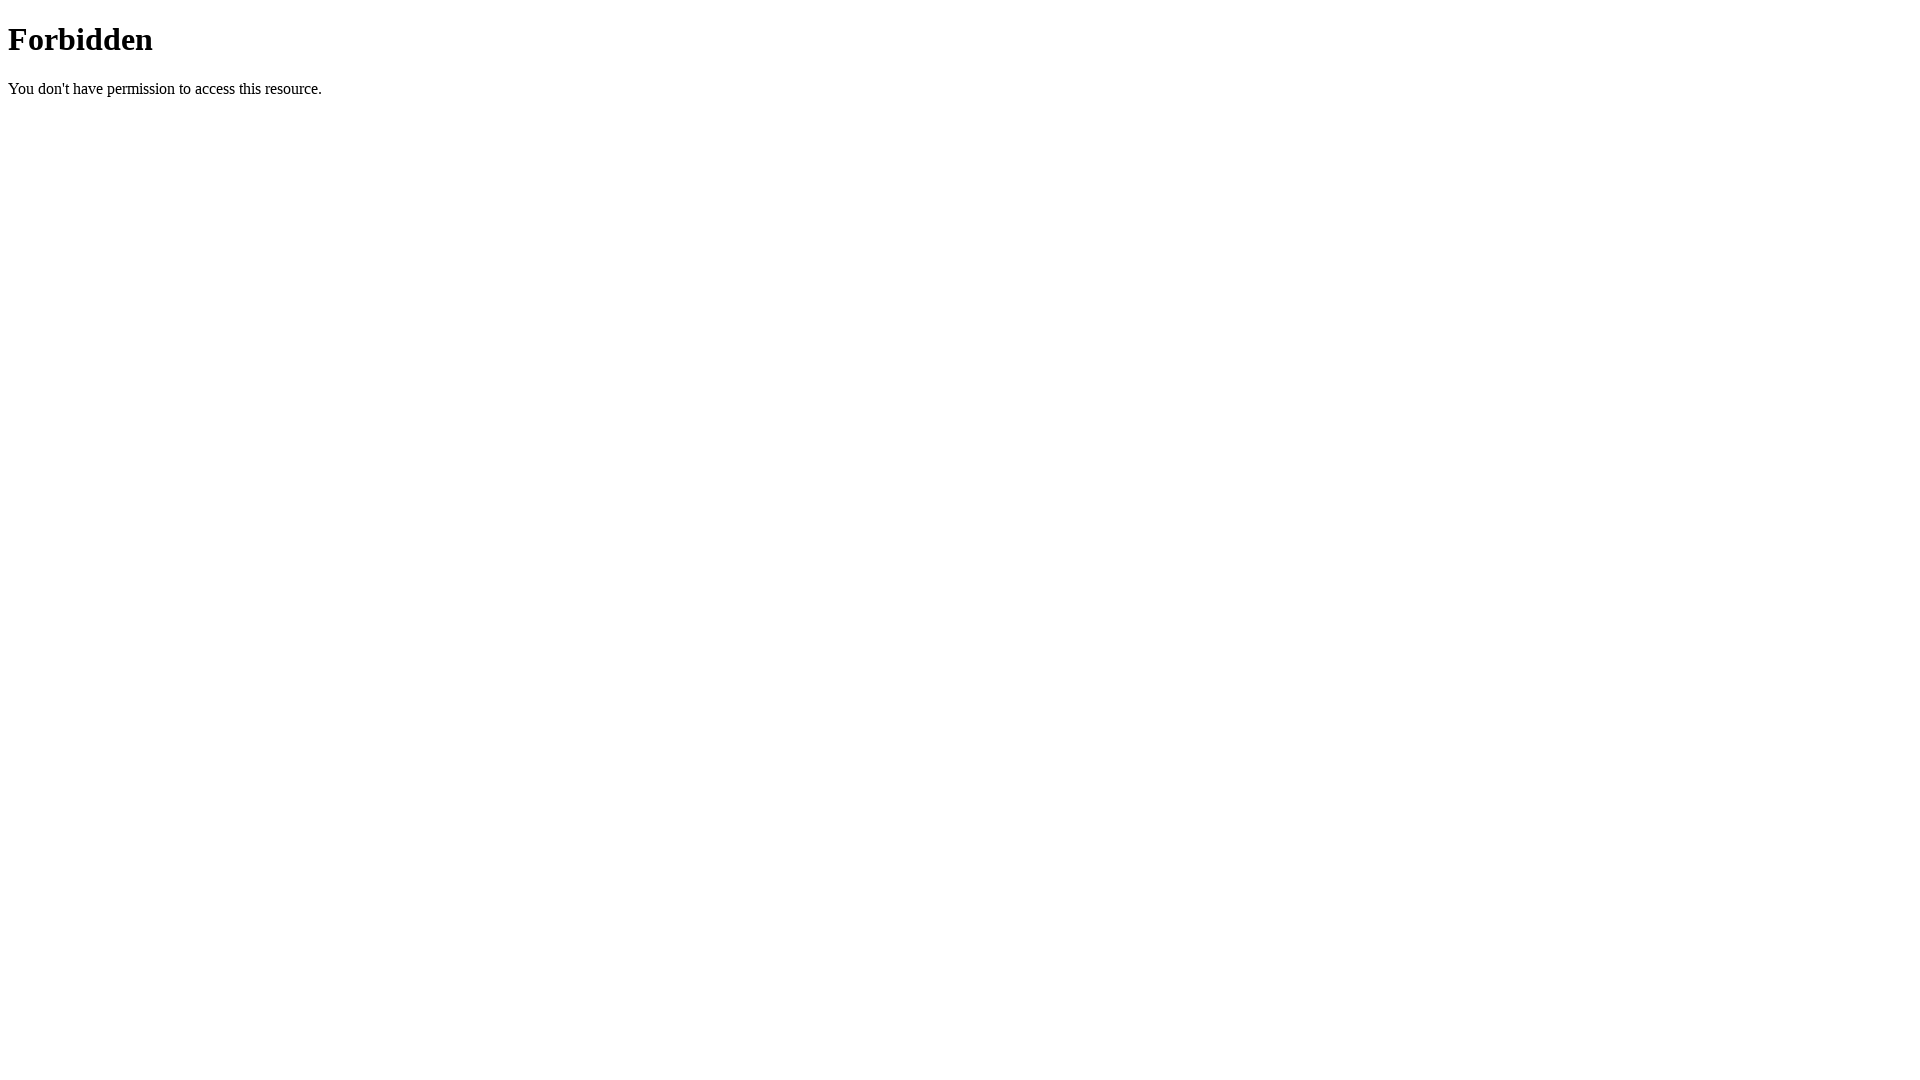

Retrieved current URL from page
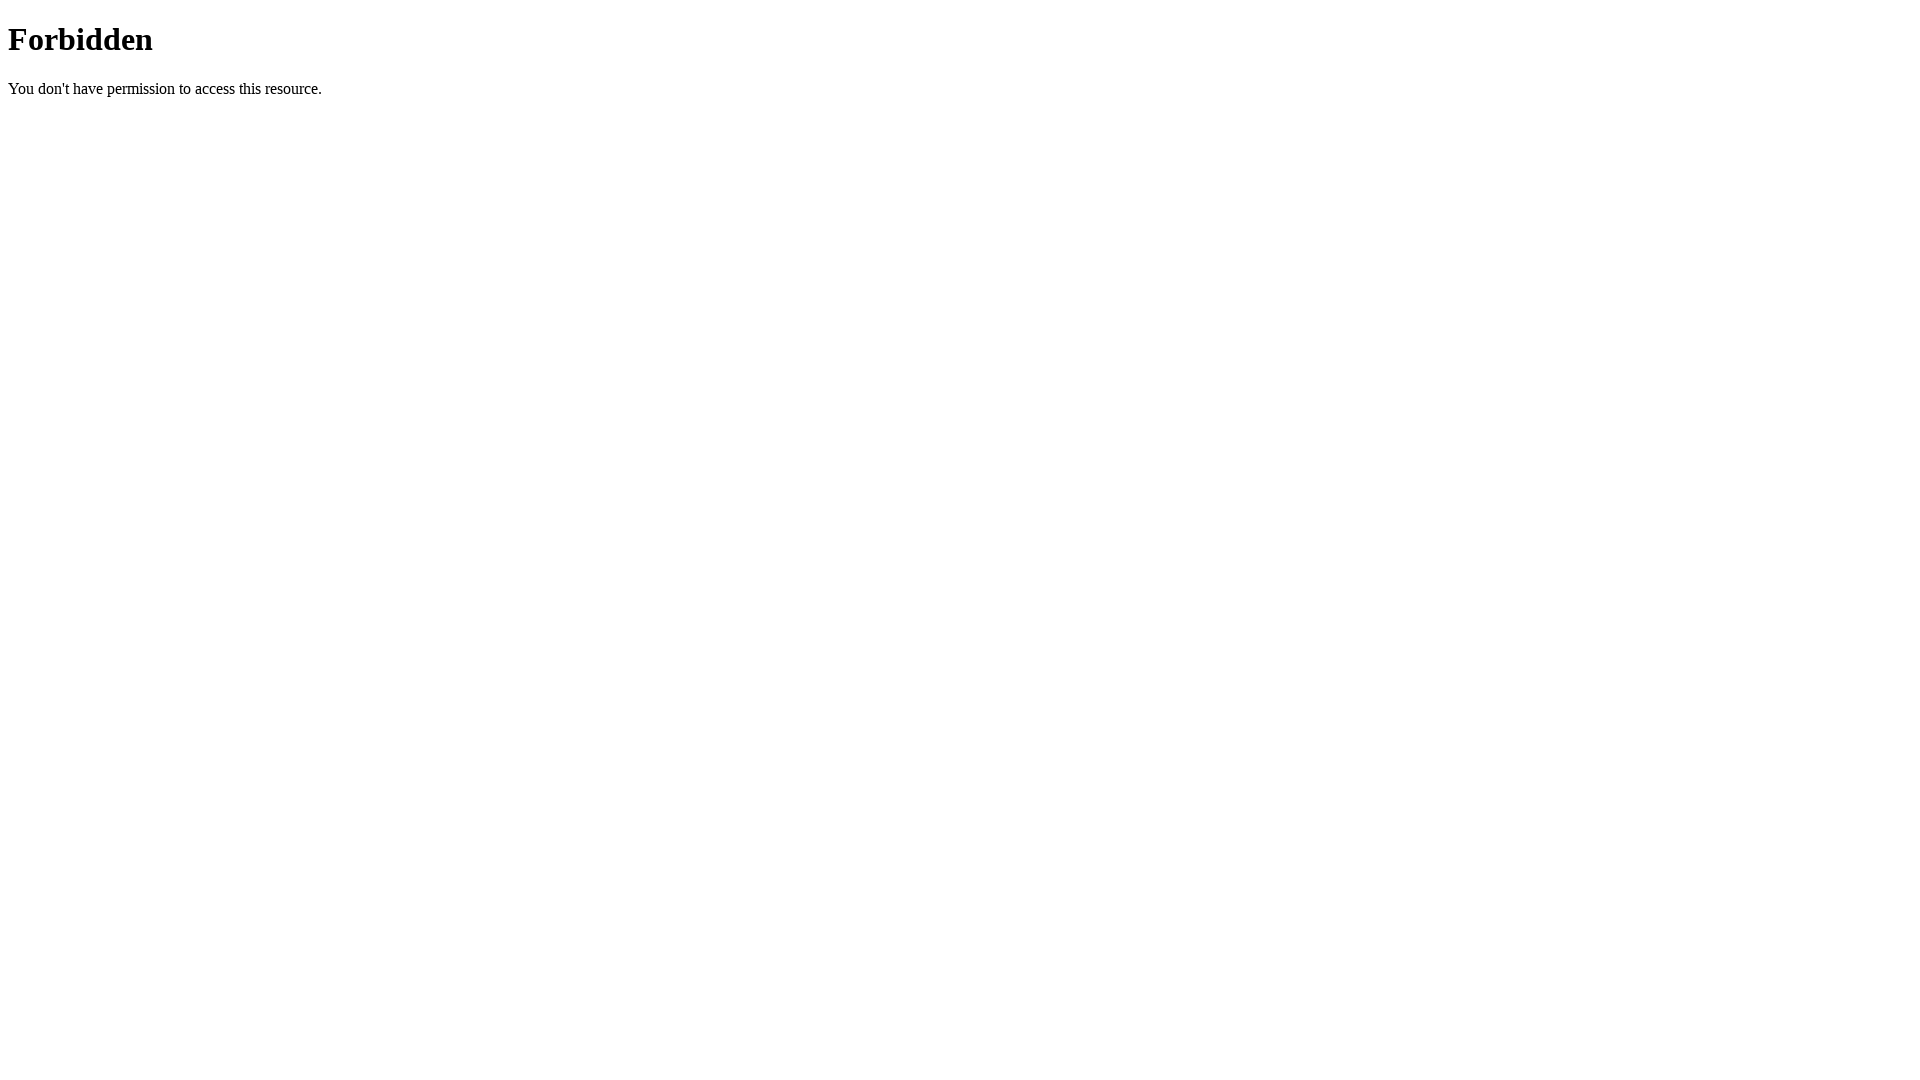

Verified current URL matches expected destination 'https://j2store.net/free/'
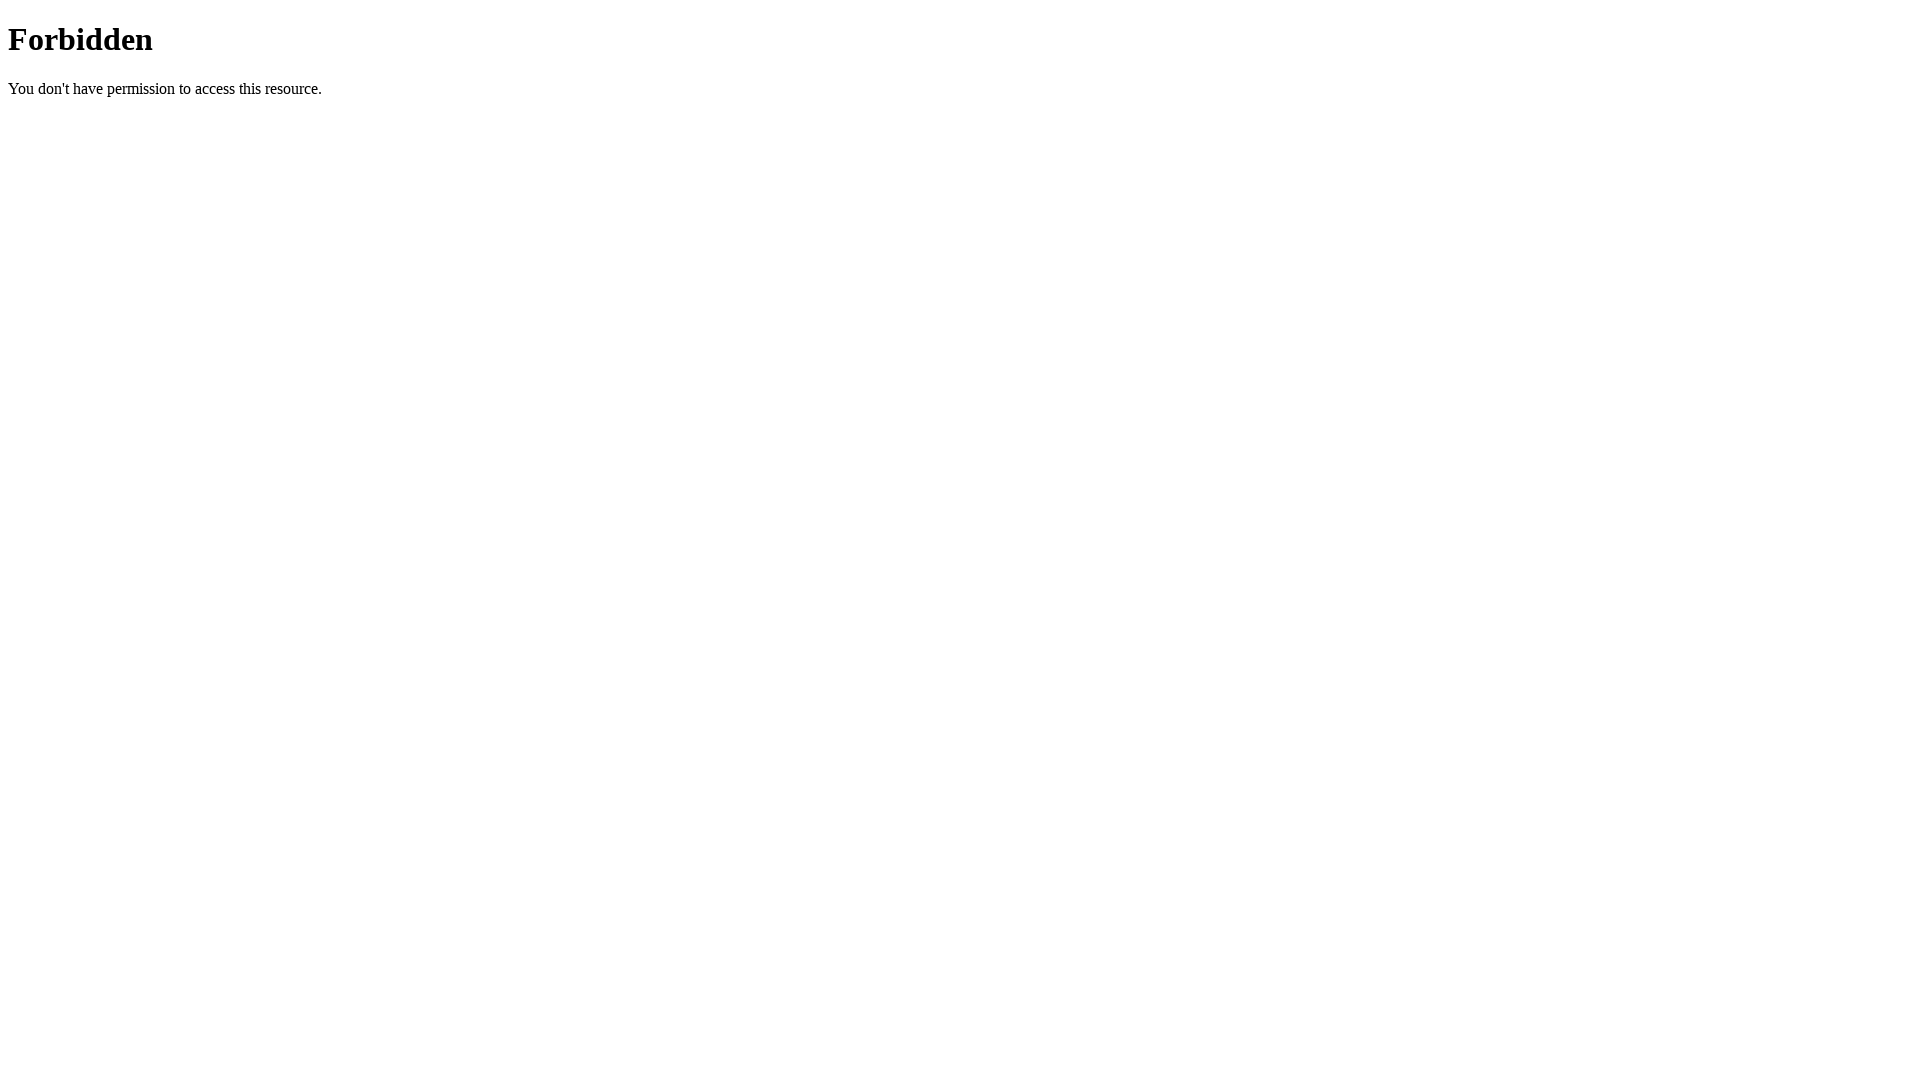

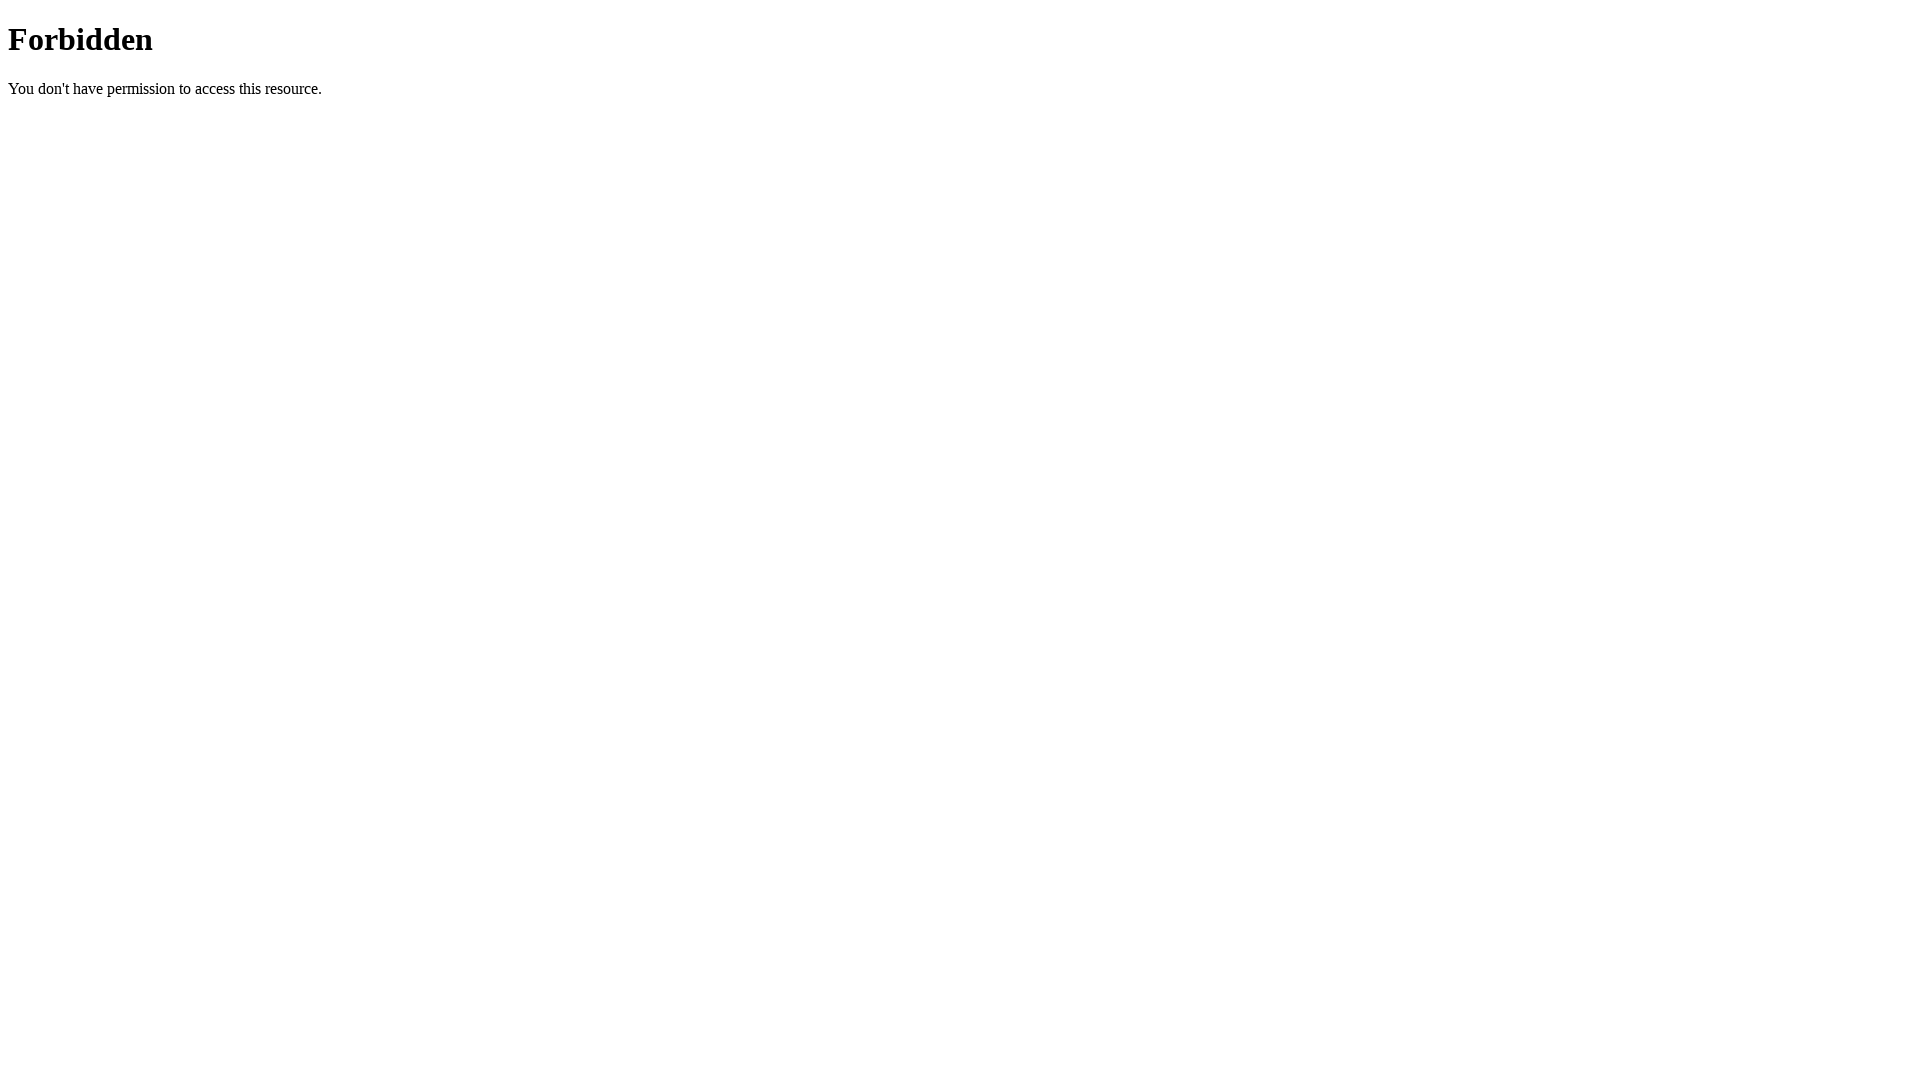